Tests the book description feature by navigating through Shop to Home, clicking on a book arrival (Mastering JavaScript), then verifying the Description tab shows book information.

Starting URL: http://practice.automationtesting.in/

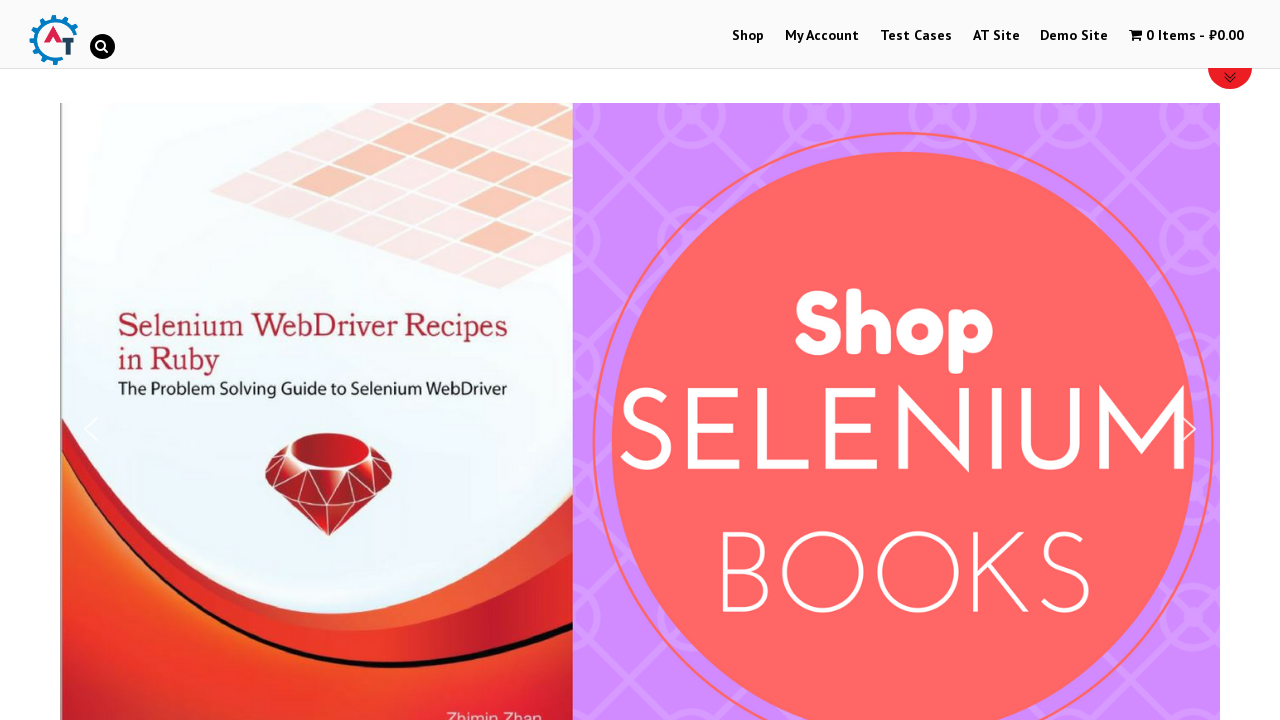

Clicked on Shop menu link at (748, 36) on a:has-text('Shop')
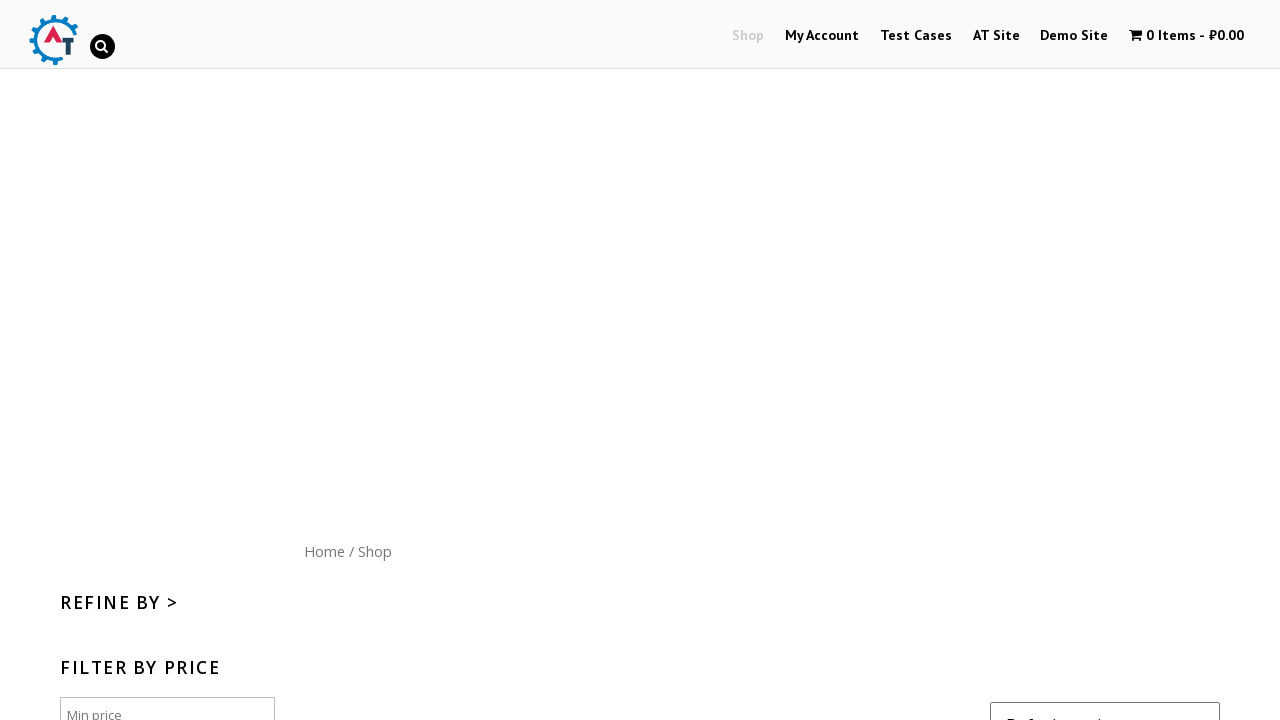

Clicked on Home menu link at (324, 551) on a:has-text('Home')
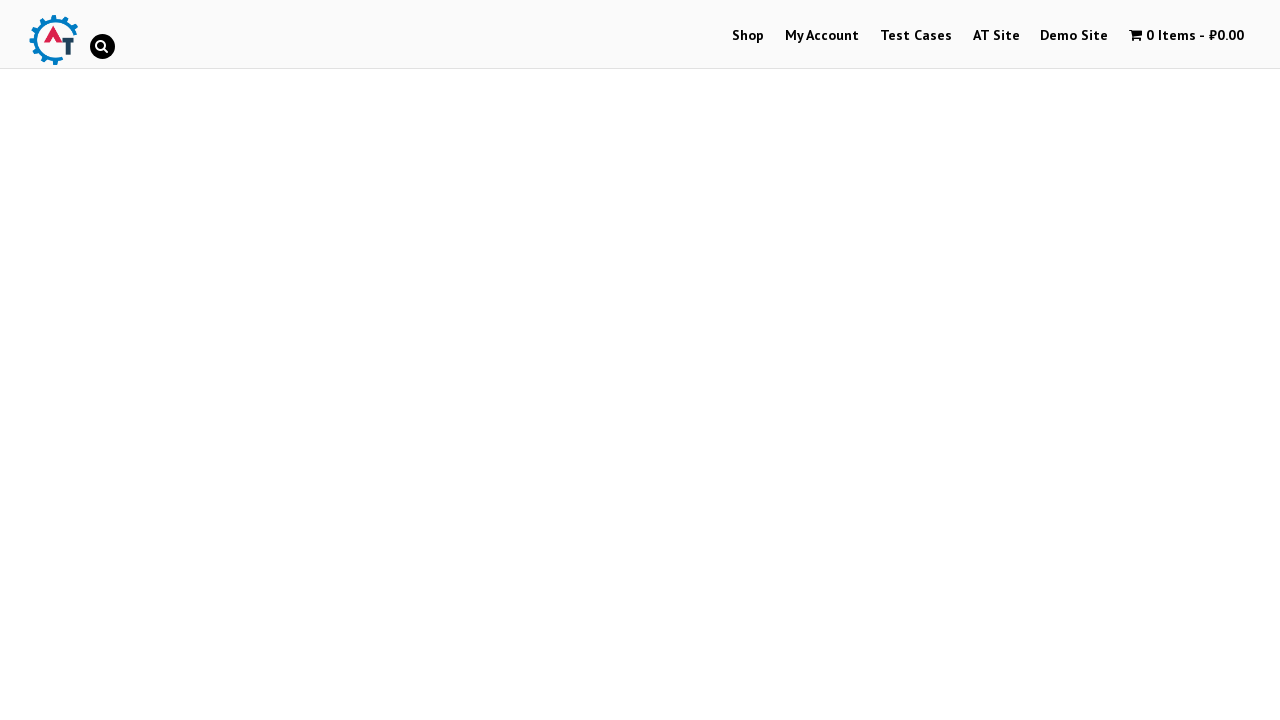

Products section loaded
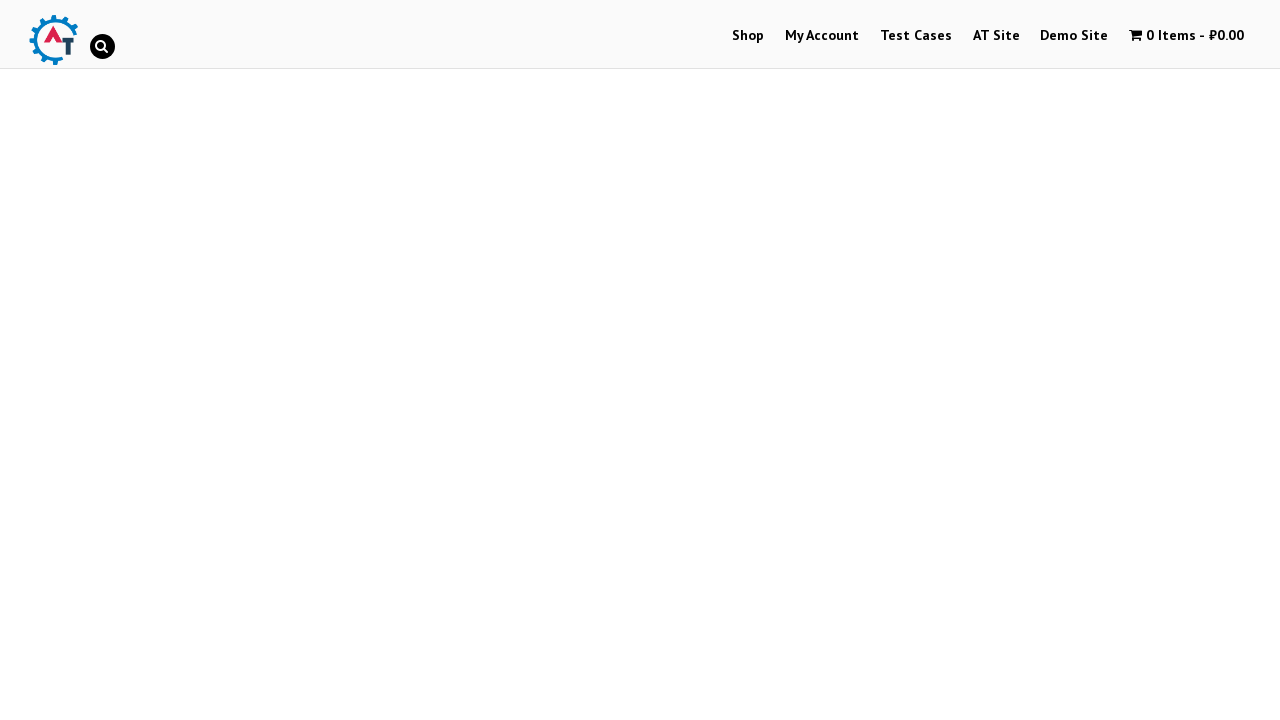

Clicked on Mastering JavaScript book at (1039, 320) on a:has-text('Mastering JavaScript')
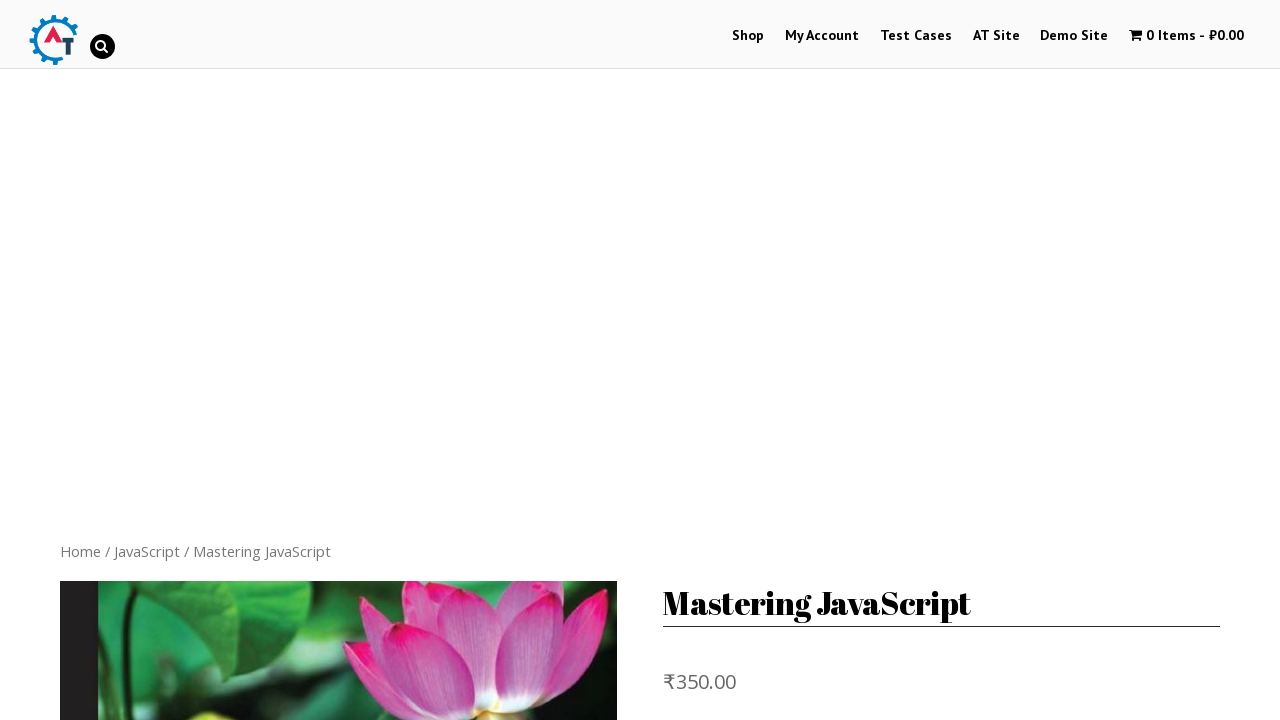

Product page loaded with title visible
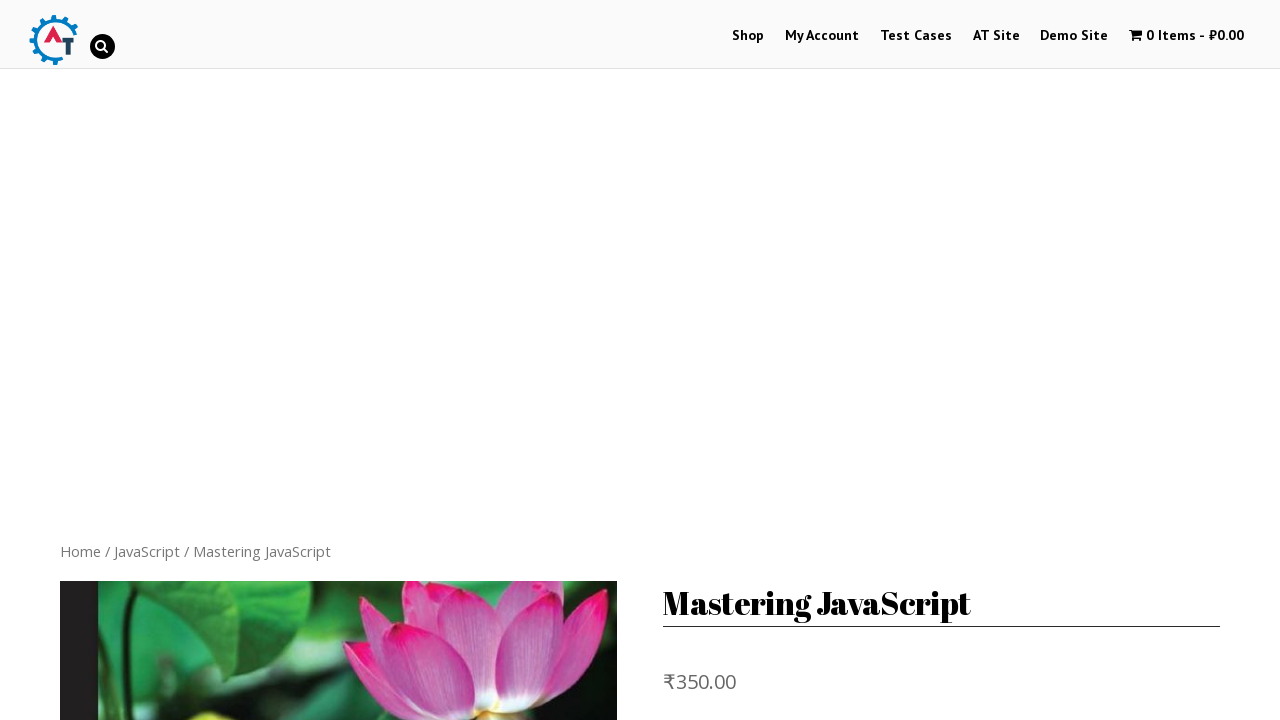

Clicked on Description tab at (144, 360) on a:has-text('Description')
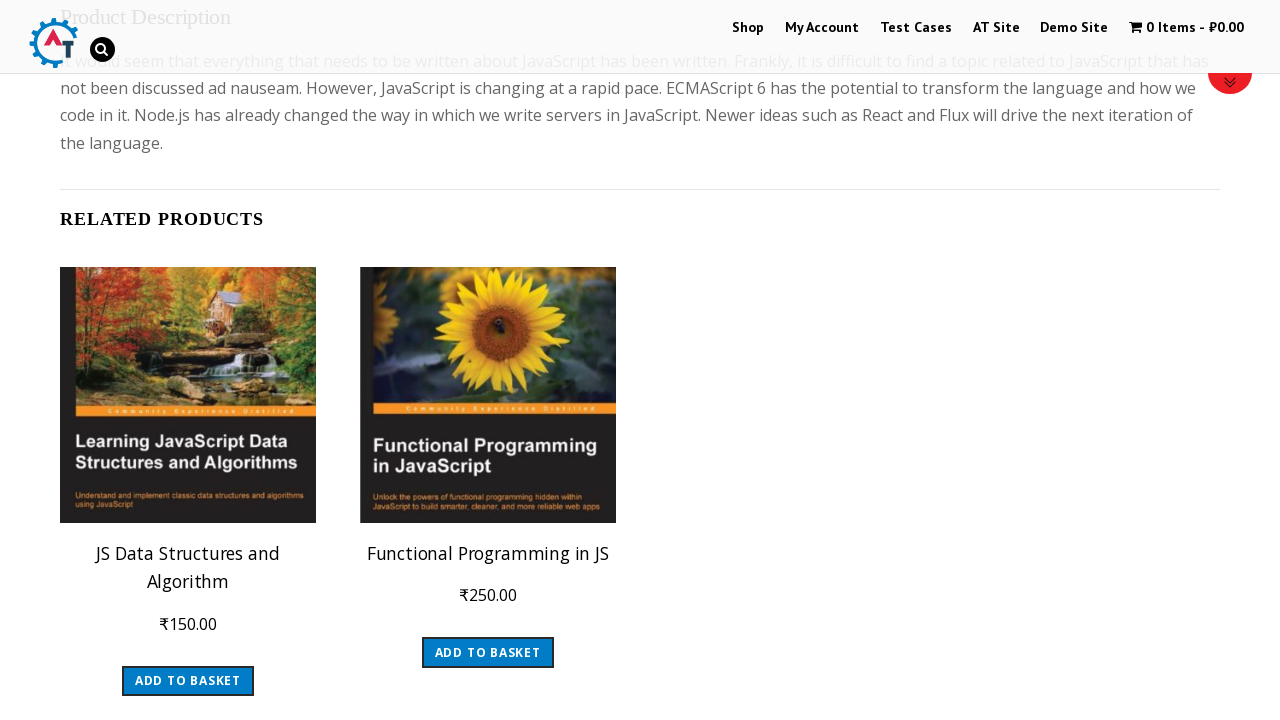

Description panel loaded and verified
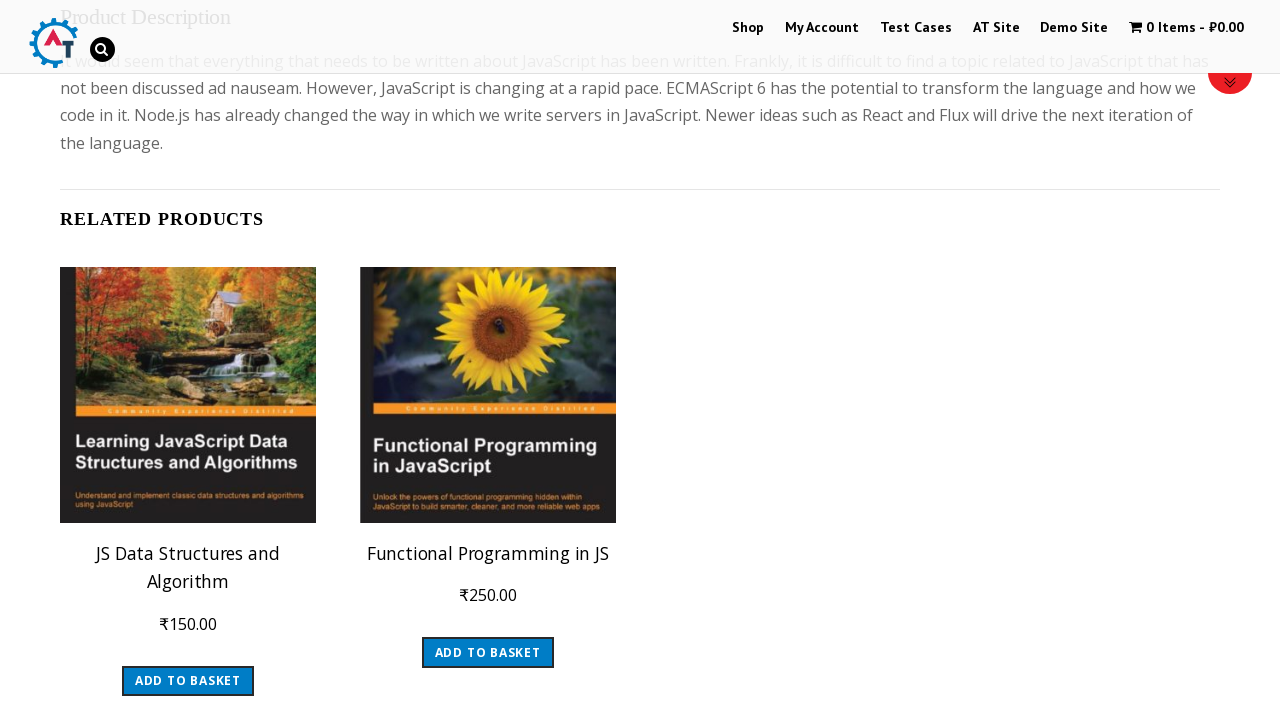

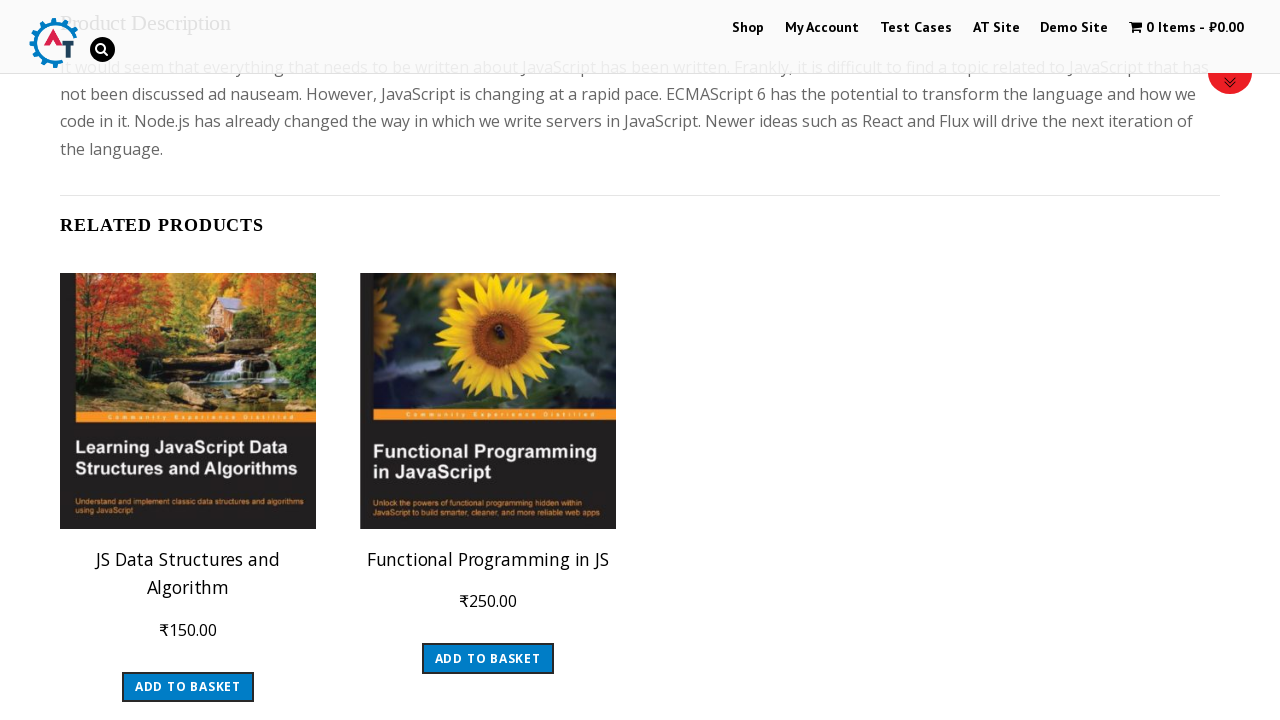